Tests an e-commerce application by browsing products, adding items to cart, and modifying cart quantities

Starting URL: https://rahulshettyacademy.com/angularAppdemo/

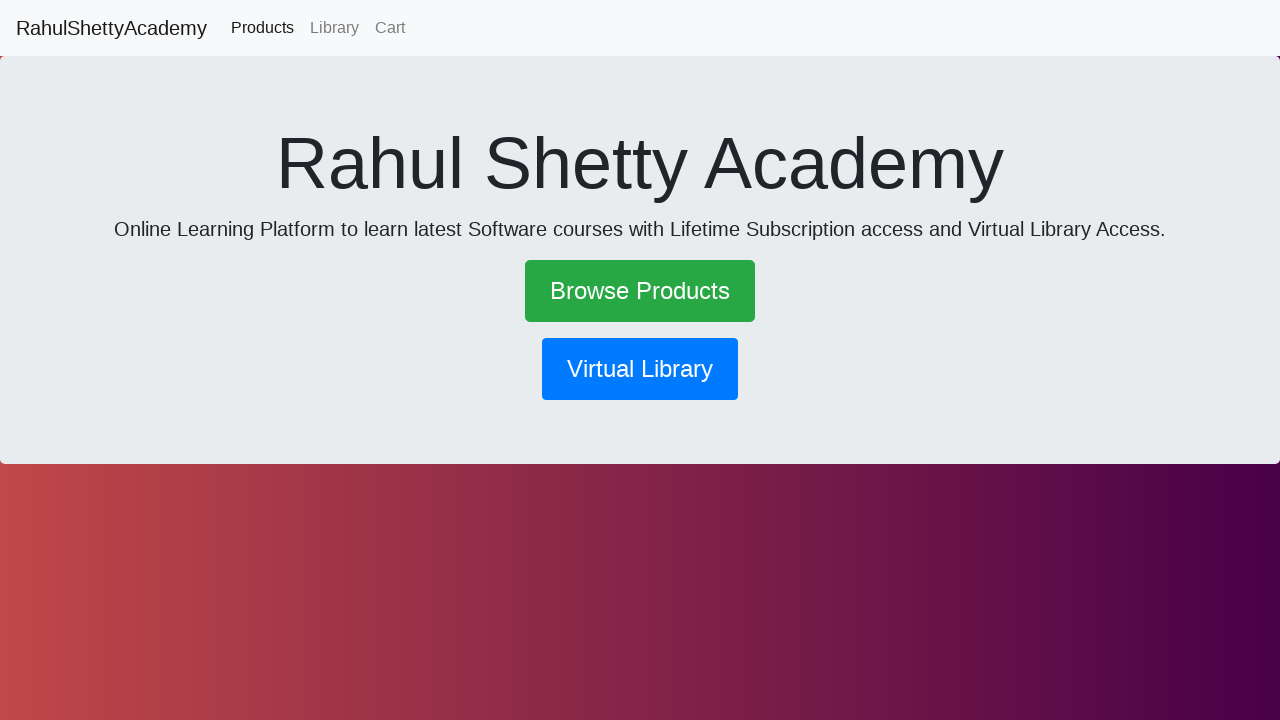

Clicked on Browse Products link at (640, 291) on xpath=//a[contains(text(),'Browse Products')]
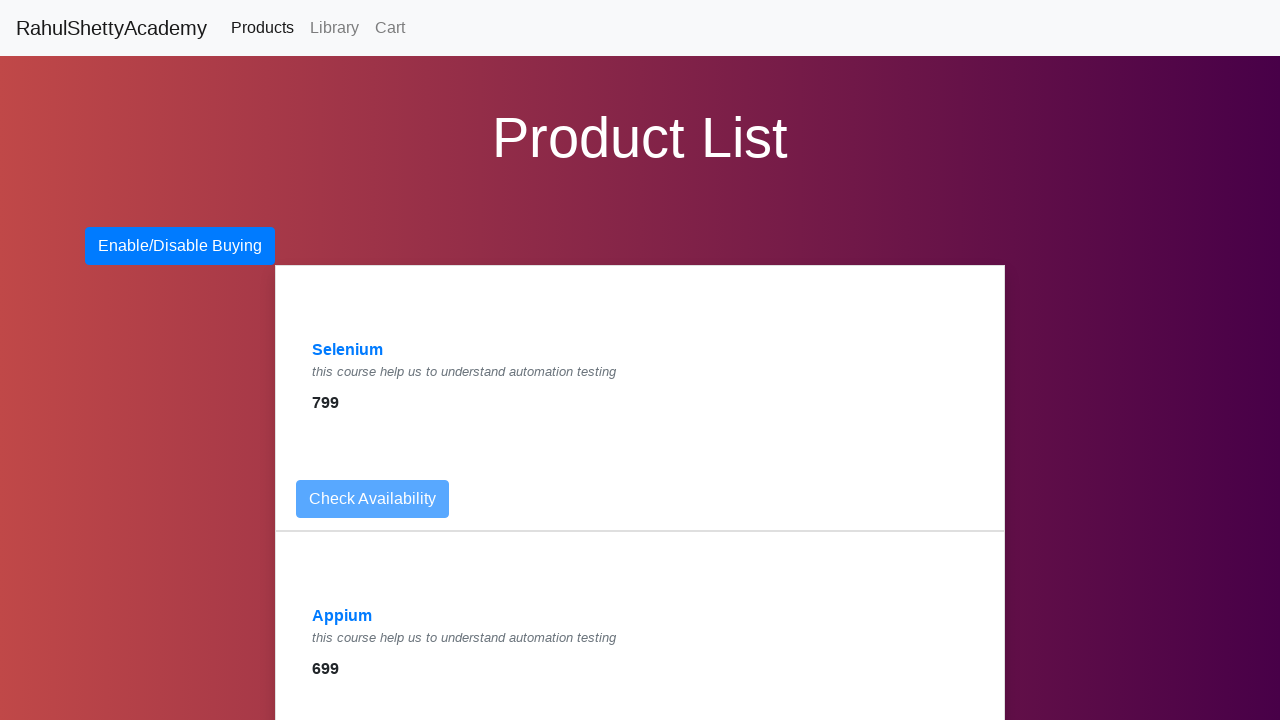

Clicked on Selenium product at (348, 350) on xpath=//a[contains(text(),'Selenium')]
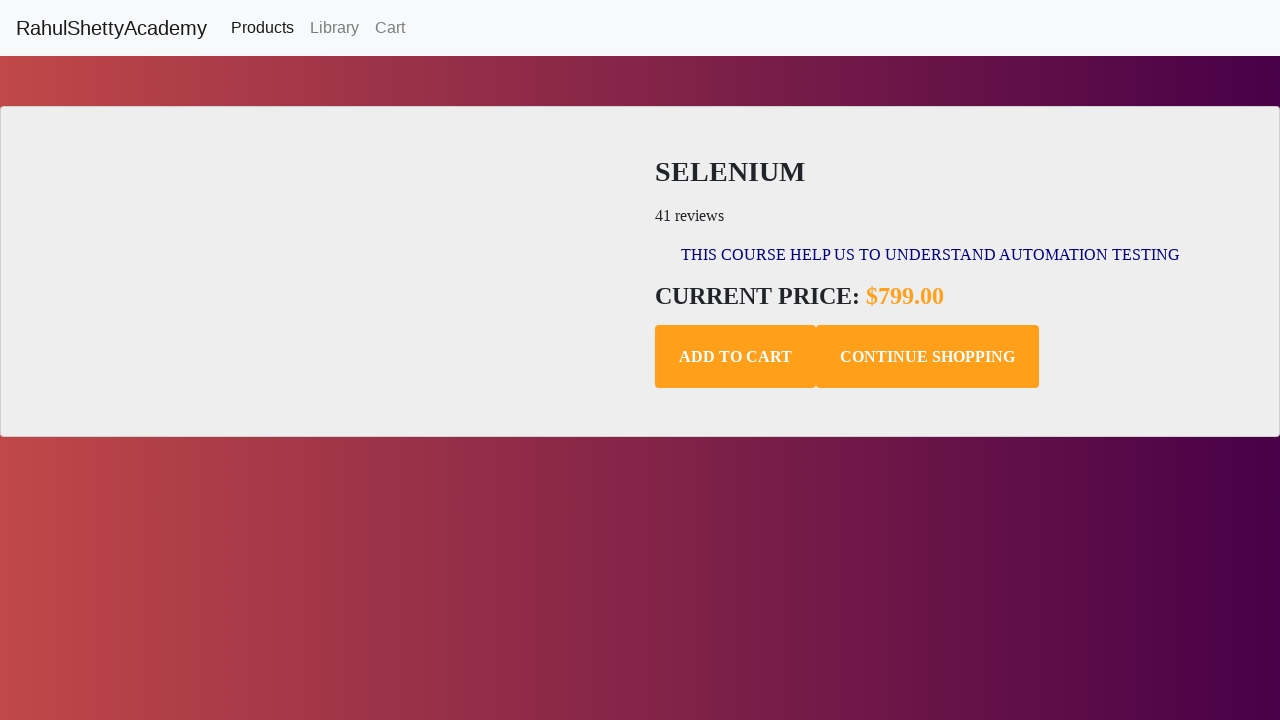

Added Selenium product to cart at (736, 357) on xpath=//button[contains(text(),'Add to Cart')]
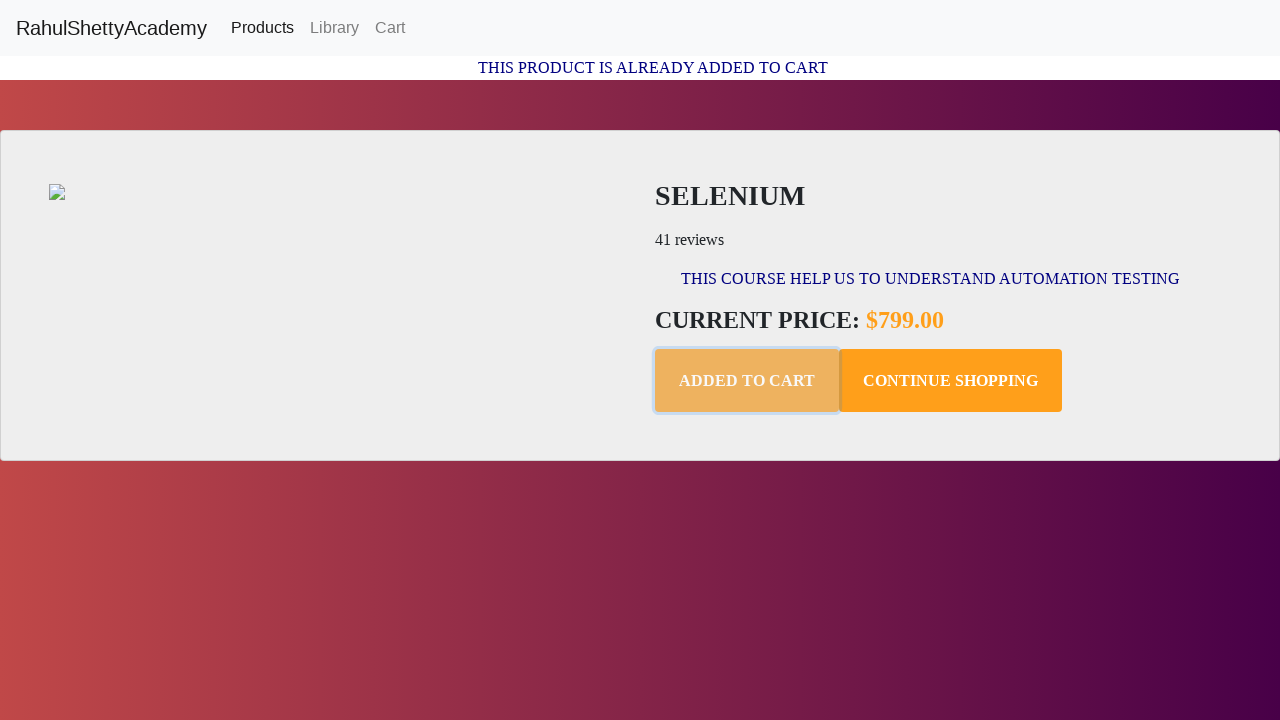

Clicked Continue Shopping button at (950, 381) on xpath=//button[contains(text(),'Continue Shopping')]
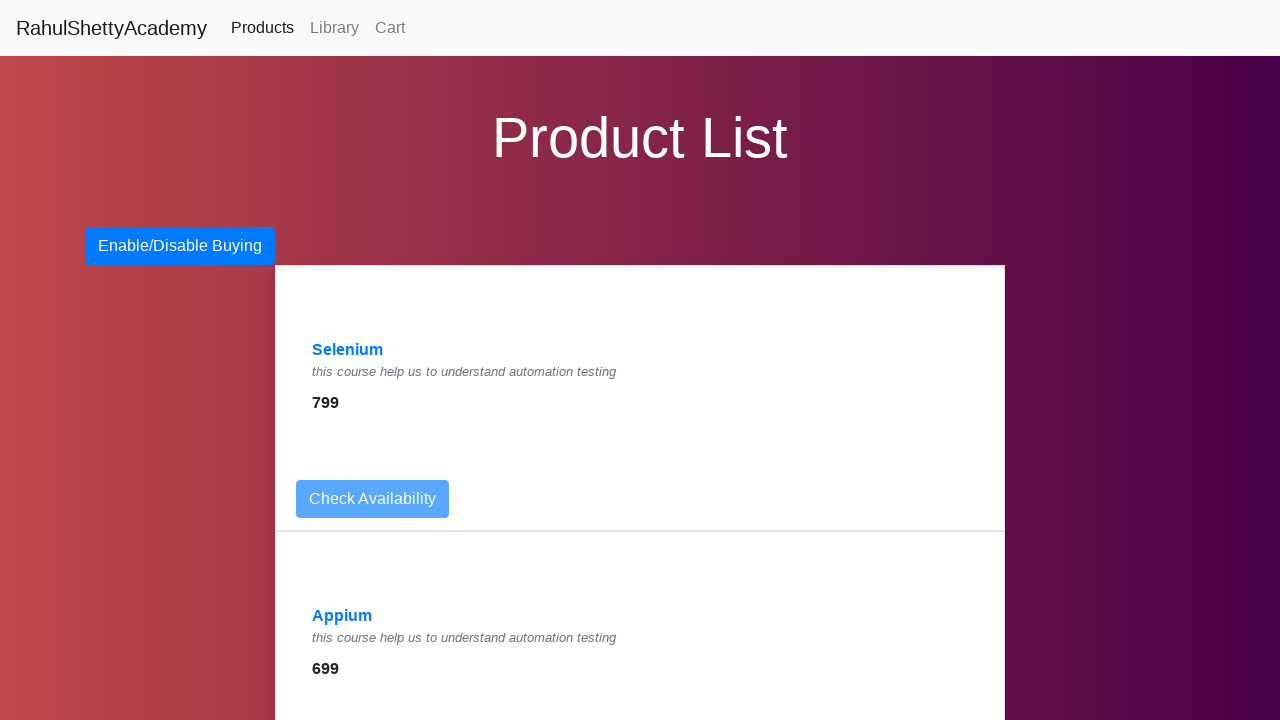

Clicked on Appium product at (342, 616) on xpath=//a[contains(text(),'Appium')]
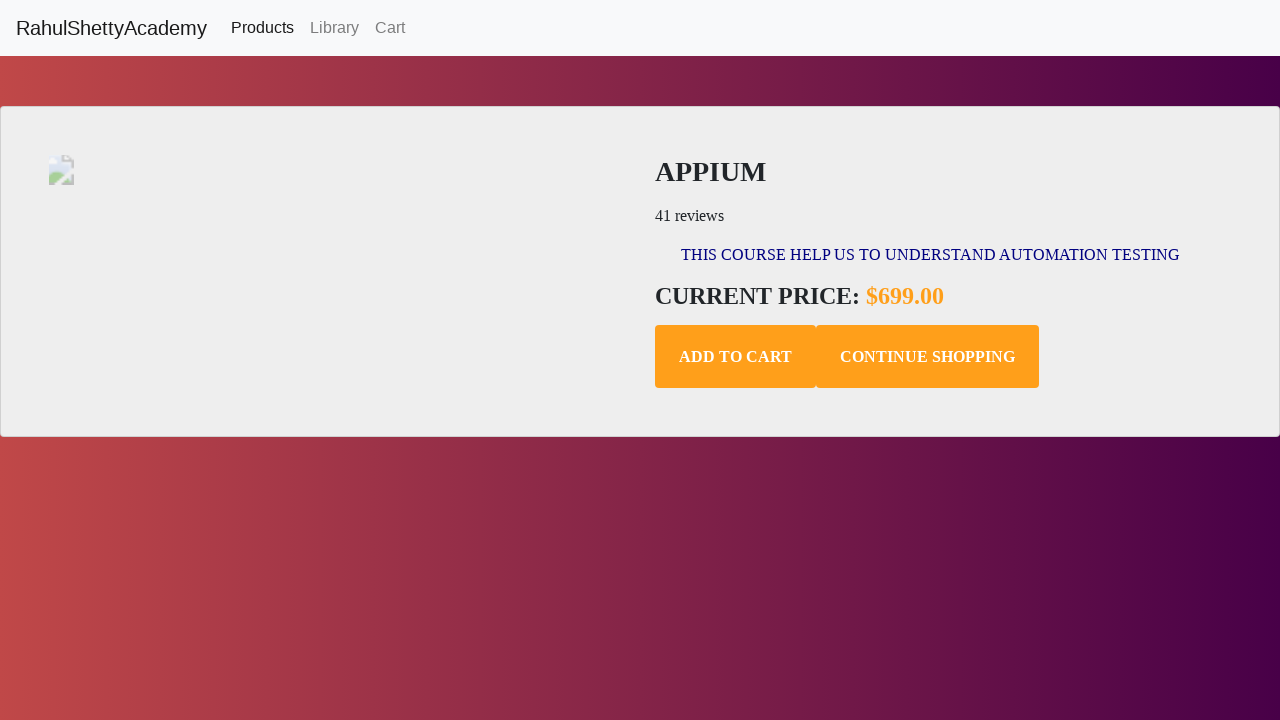

Added Appium product to cart at (736, 357) on xpath=//button[contains(text(),'Add to Cart')]
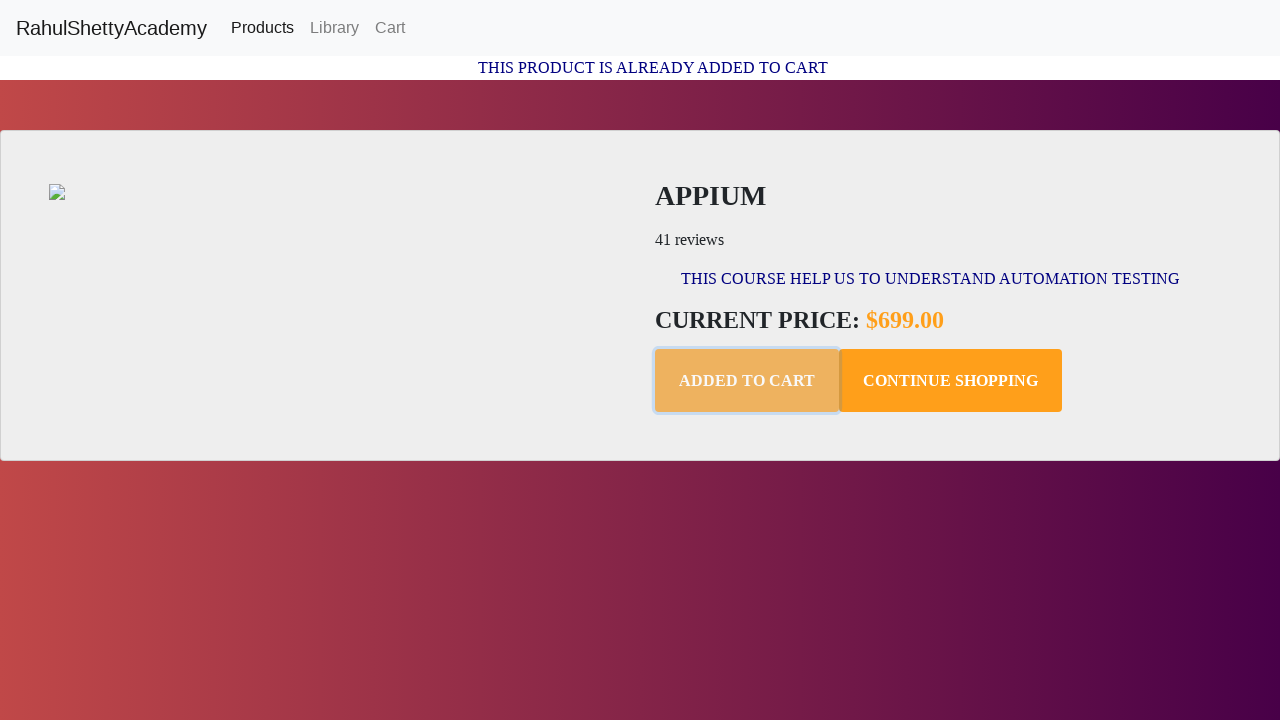

Clicked Continue Shopping button again at (950, 381) on xpath=//button[contains(text(),'Continue Shopping')]
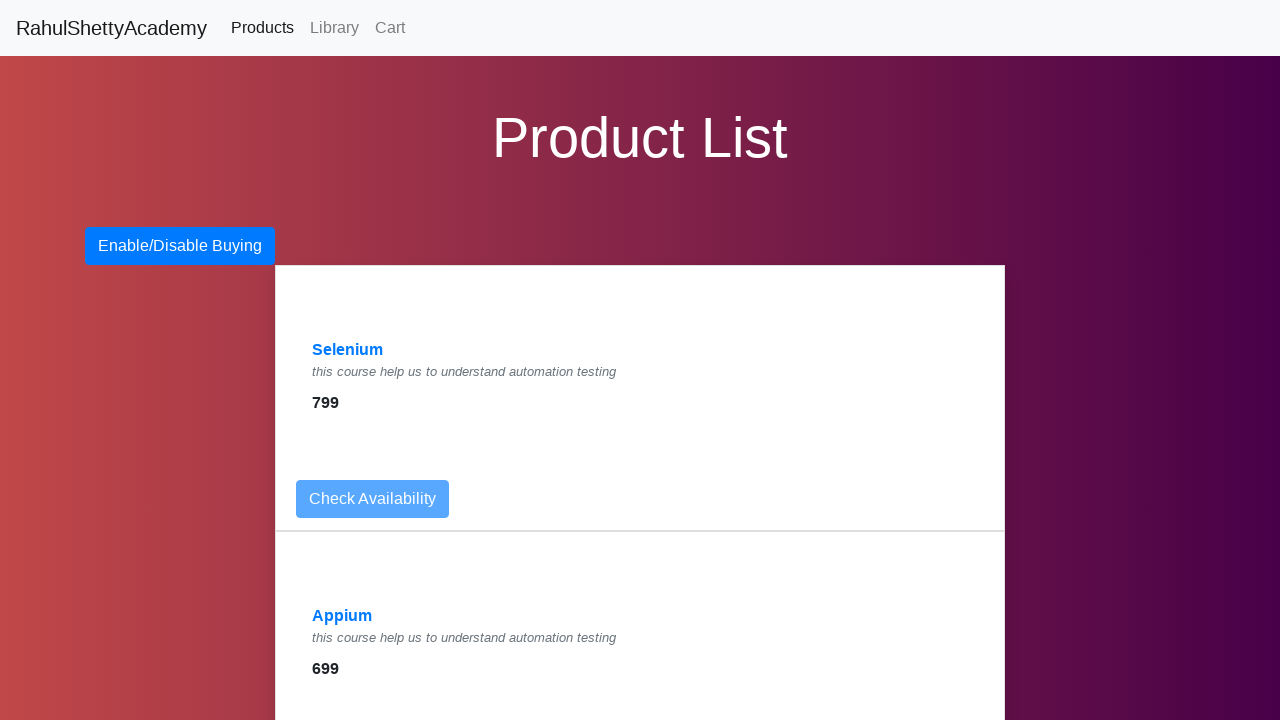

Navigated to Cart page at (390, 28) on xpath=//a[contains(text(),'Cart')]
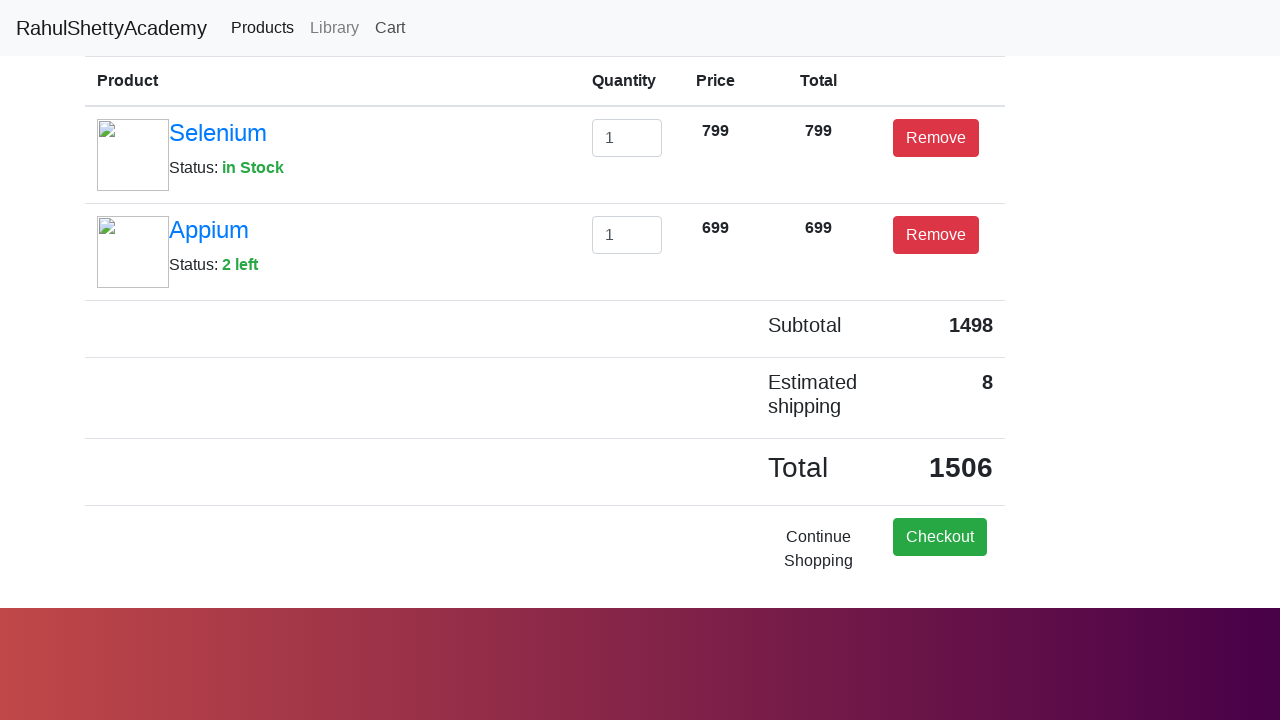

Cleared quantity field on #exampleInputEmail1
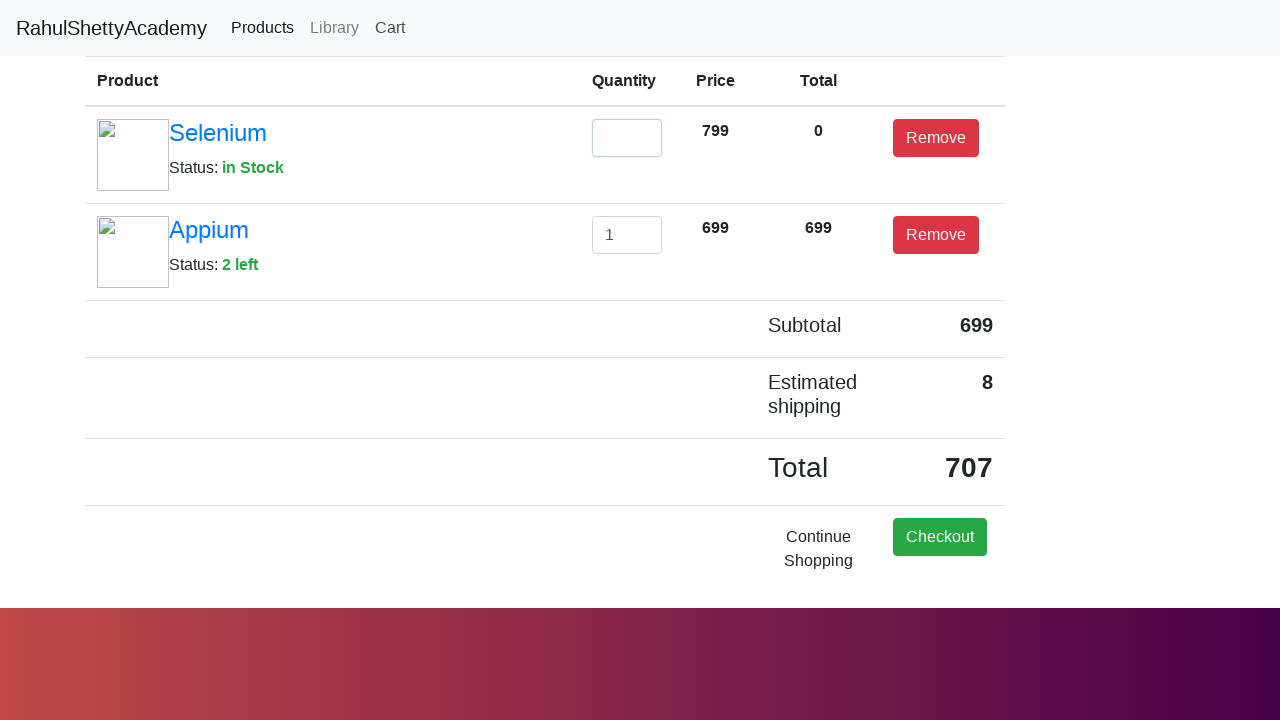

Updated quantity field to 2 on #exampleInputEmail1
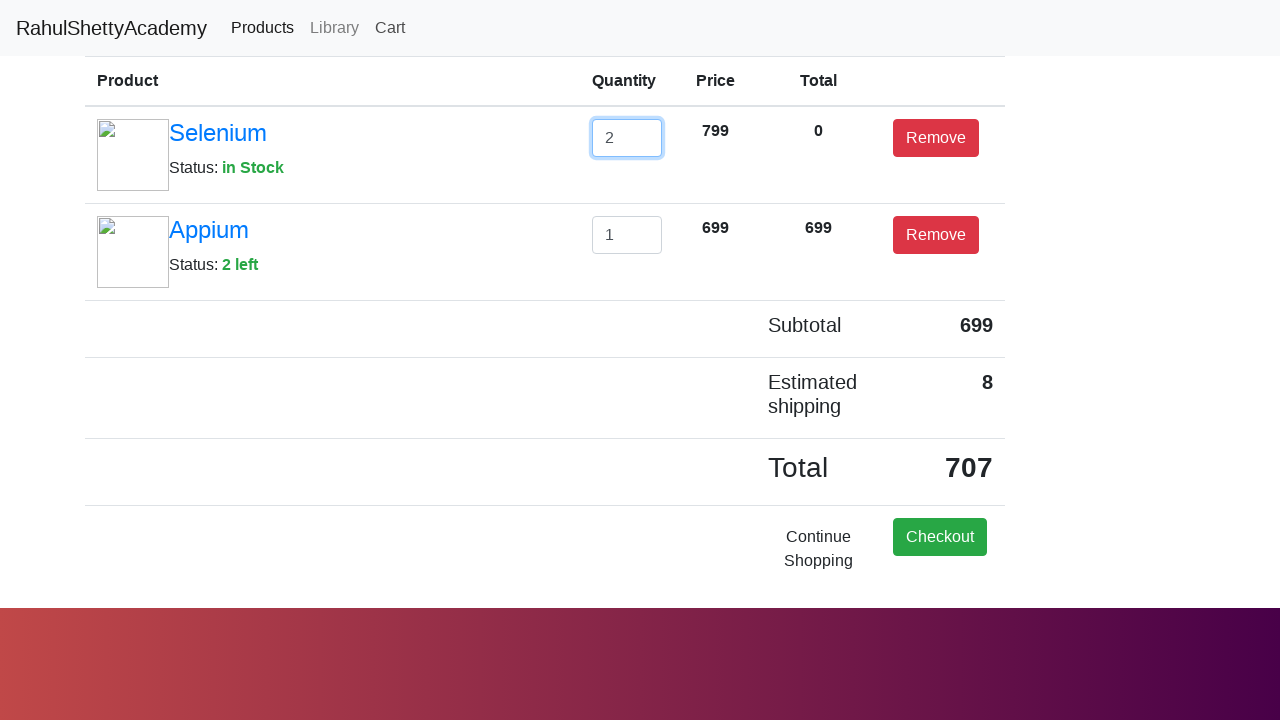

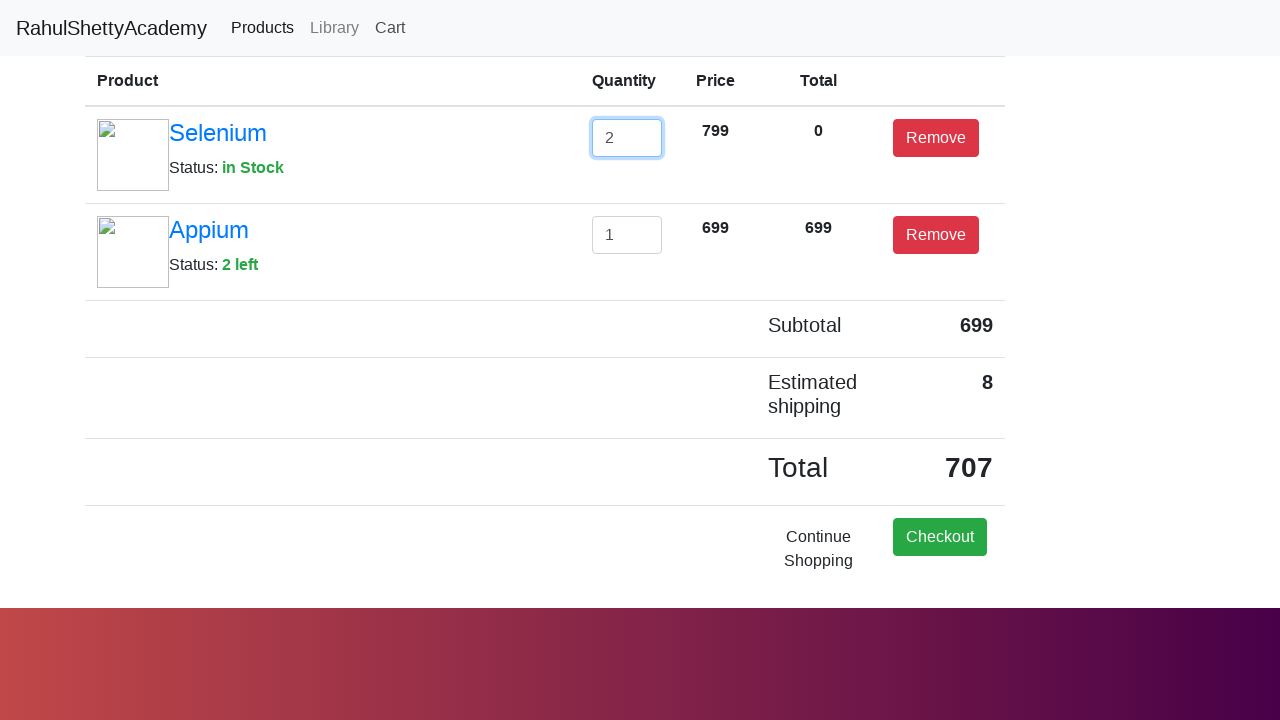